Tests jQuery UI datepicker functionality by opening the datepicker and selecting the day after today

Starting URL: http://jqueryui.com/datepicker/

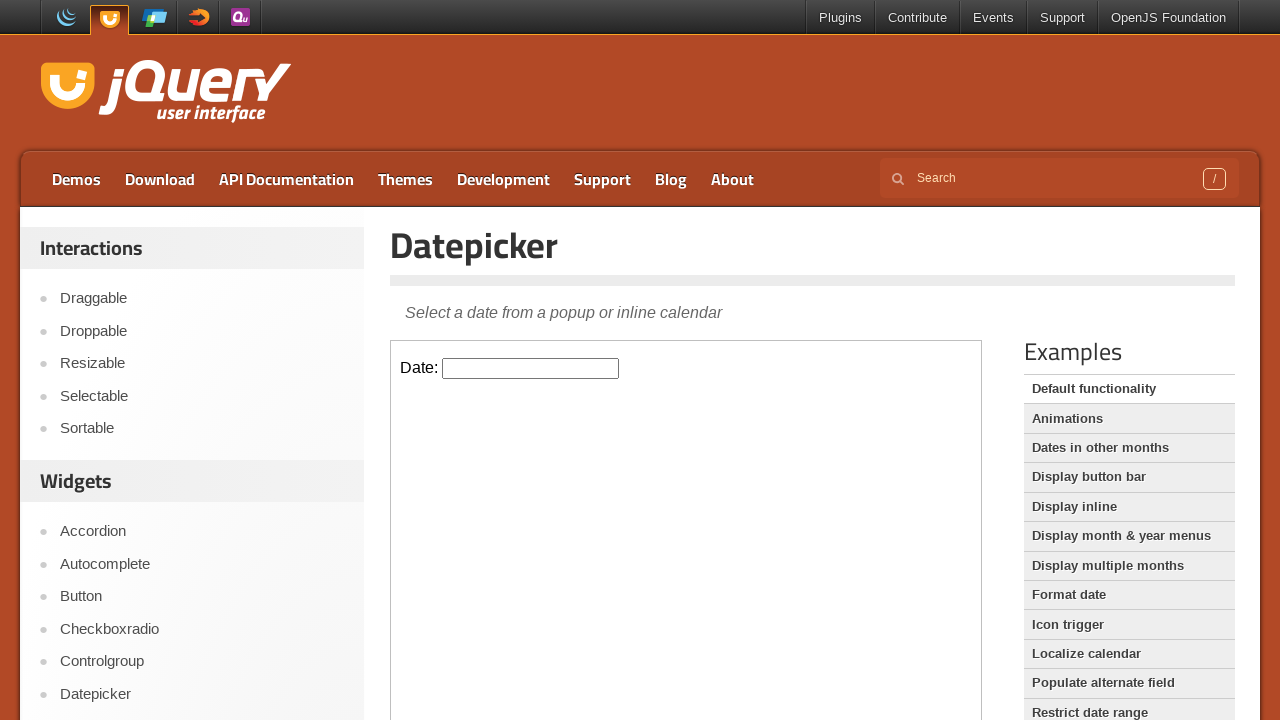

Located the iframe containing the datepicker demo
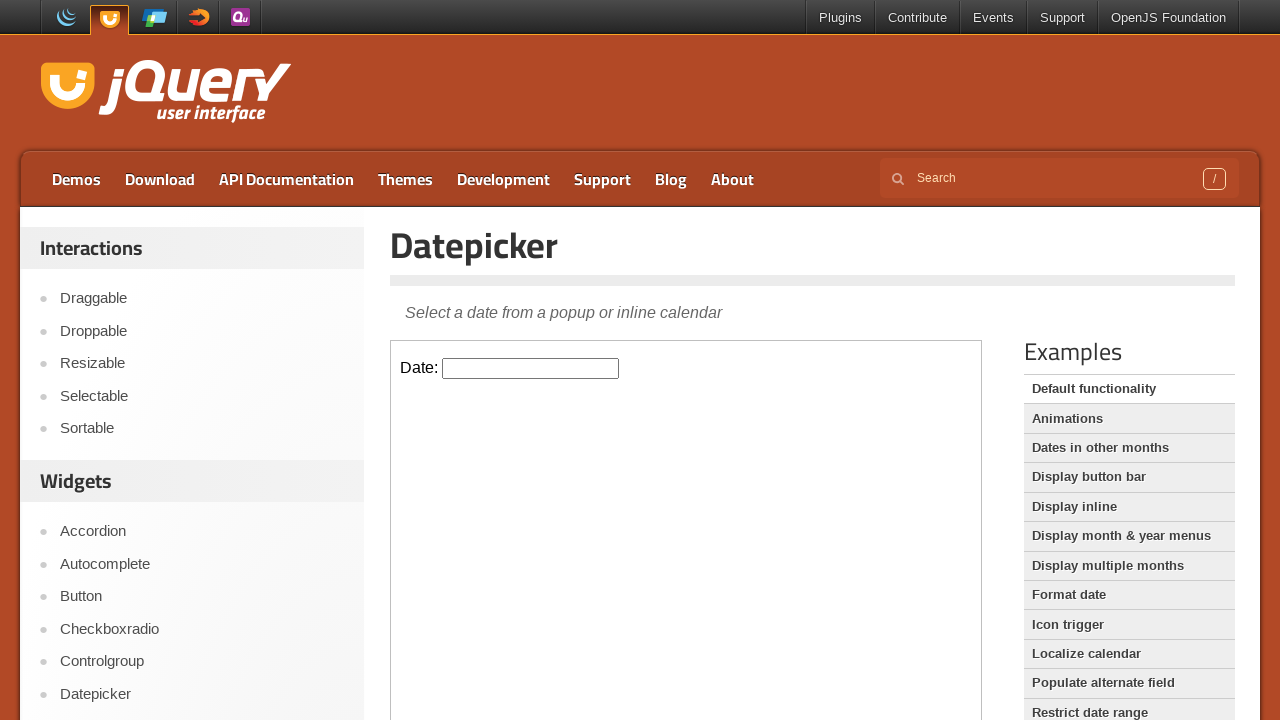

Clicked on the datepicker input field to open the calendar at (531, 368) on iframe >> nth=0 >> internal:control=enter-frame >> #datepicker
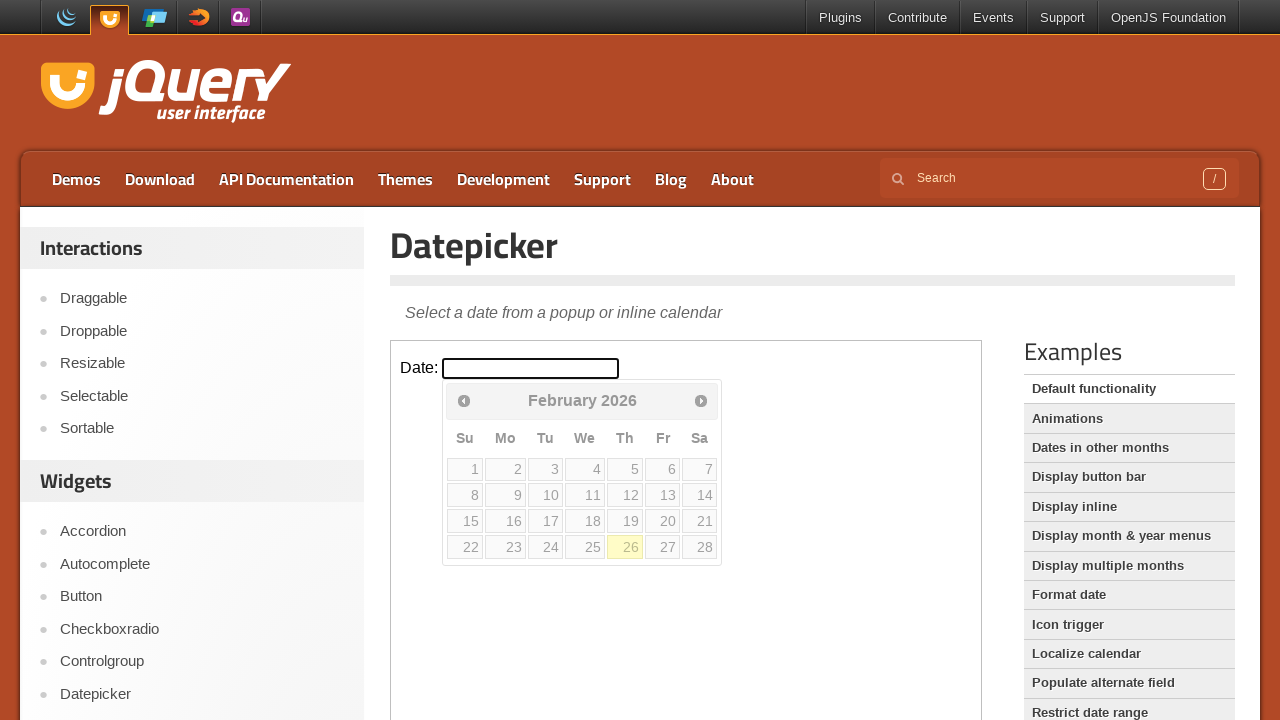

Selected the day after today from the datepicker calendar at (663, 547) on iframe >> nth=0 >> internal:control=enter-frame >> xpath=//*[contains(@class,'ui
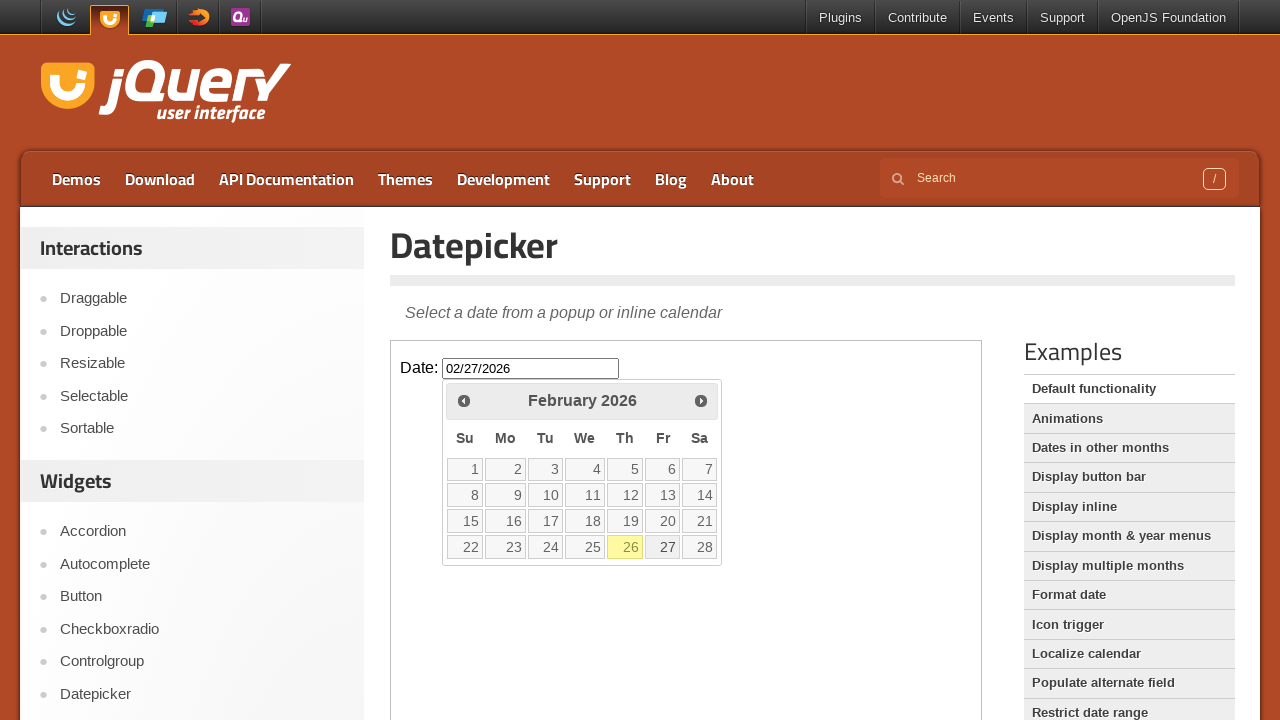

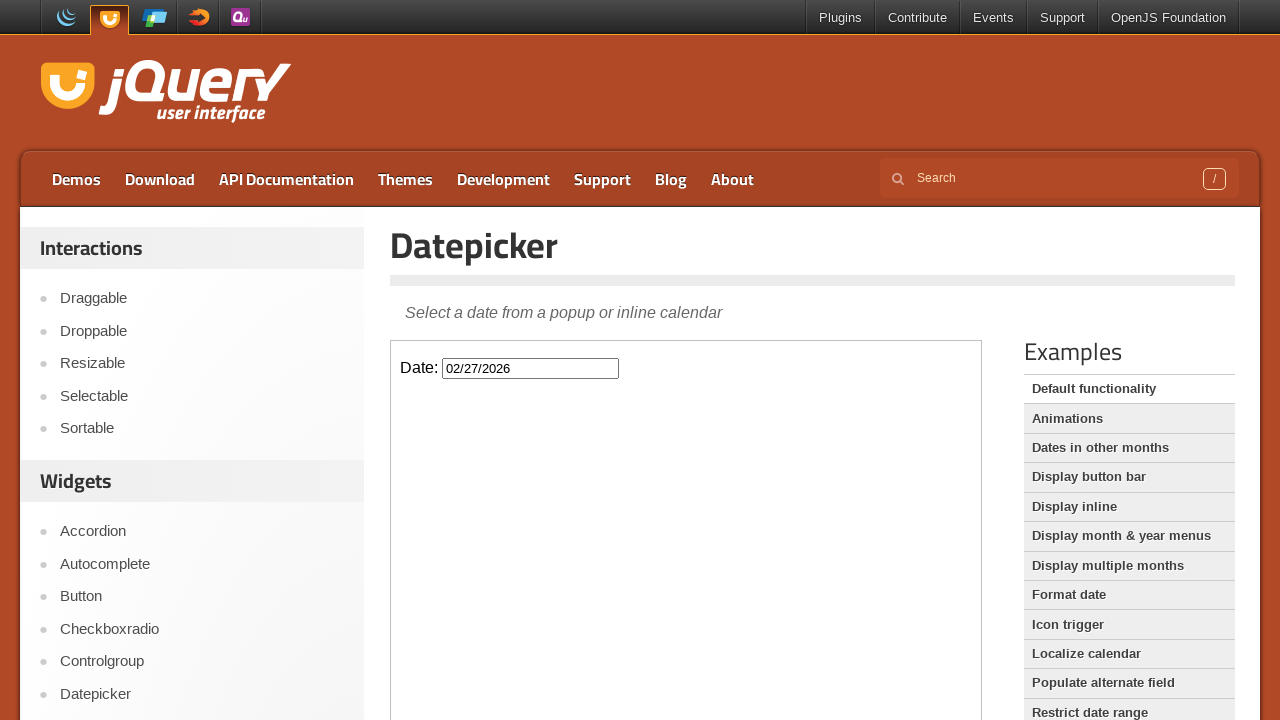